Tests agent registration form by filling out all fields with sample data including an invalid email, then submits the form to verify error message validation

Starting URL: https://webapps.tekstac.com/Agent_Registration/

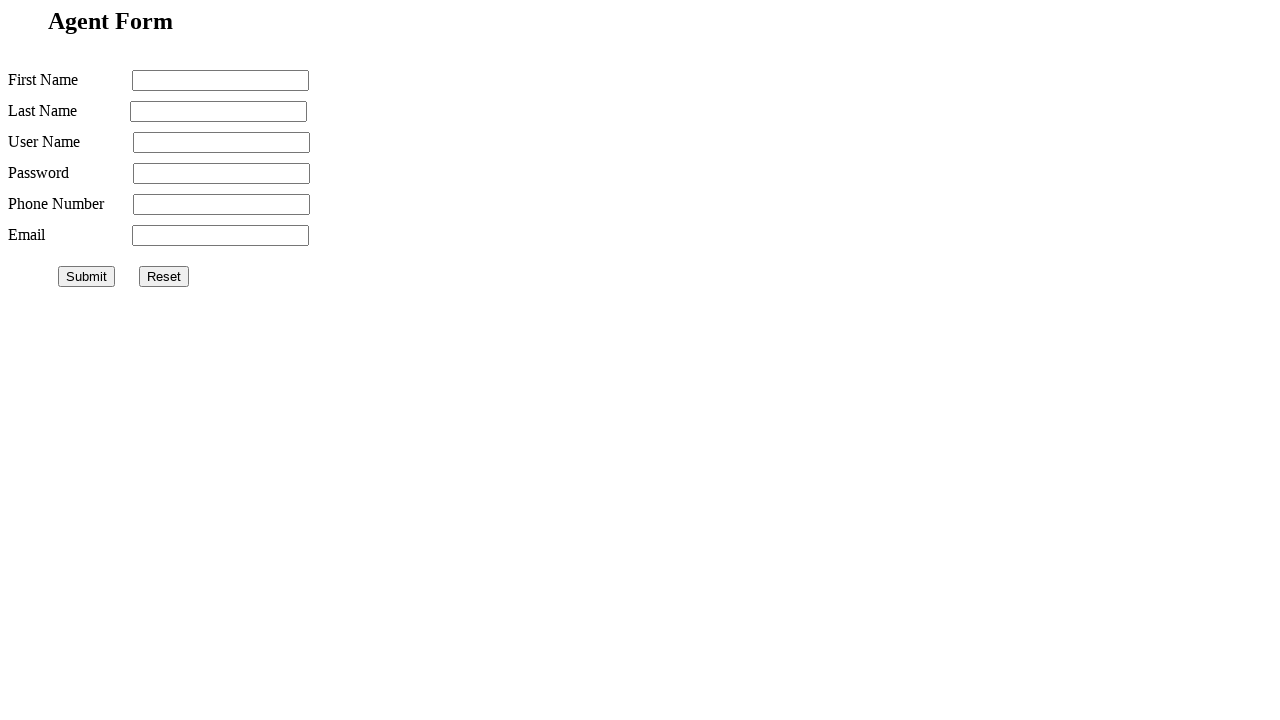

Filled first name field with 'John' on input[name='firstname']
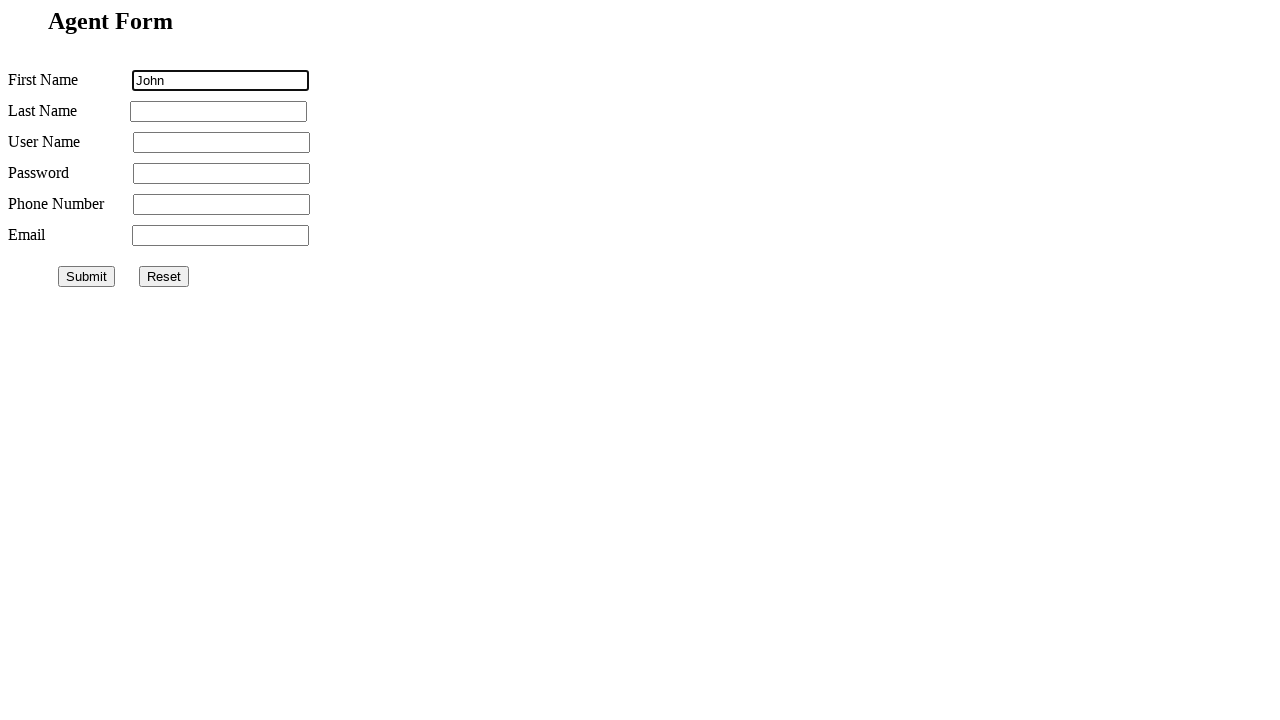

Filled last name field with 'Smith' on input[name='lastname']
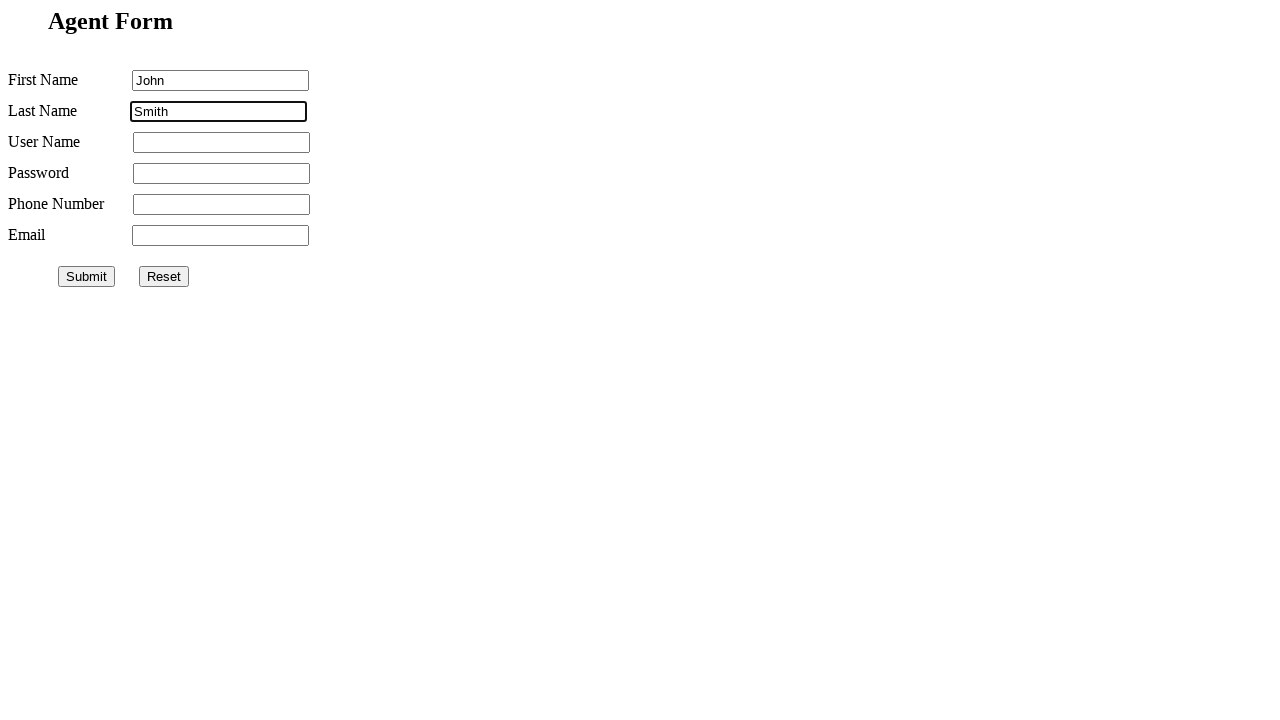

Filled username field with 'Johnsmith' on input[name='username']
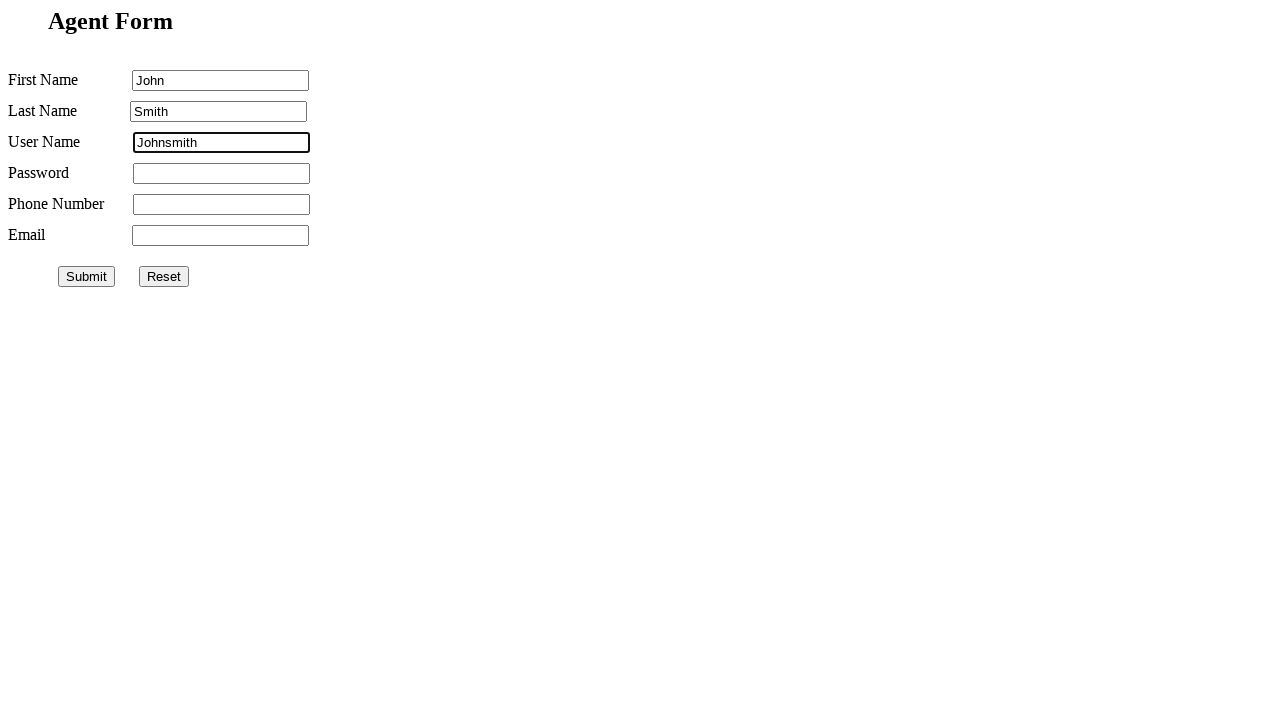

Filled password field with 'pass123' on input[name='password']
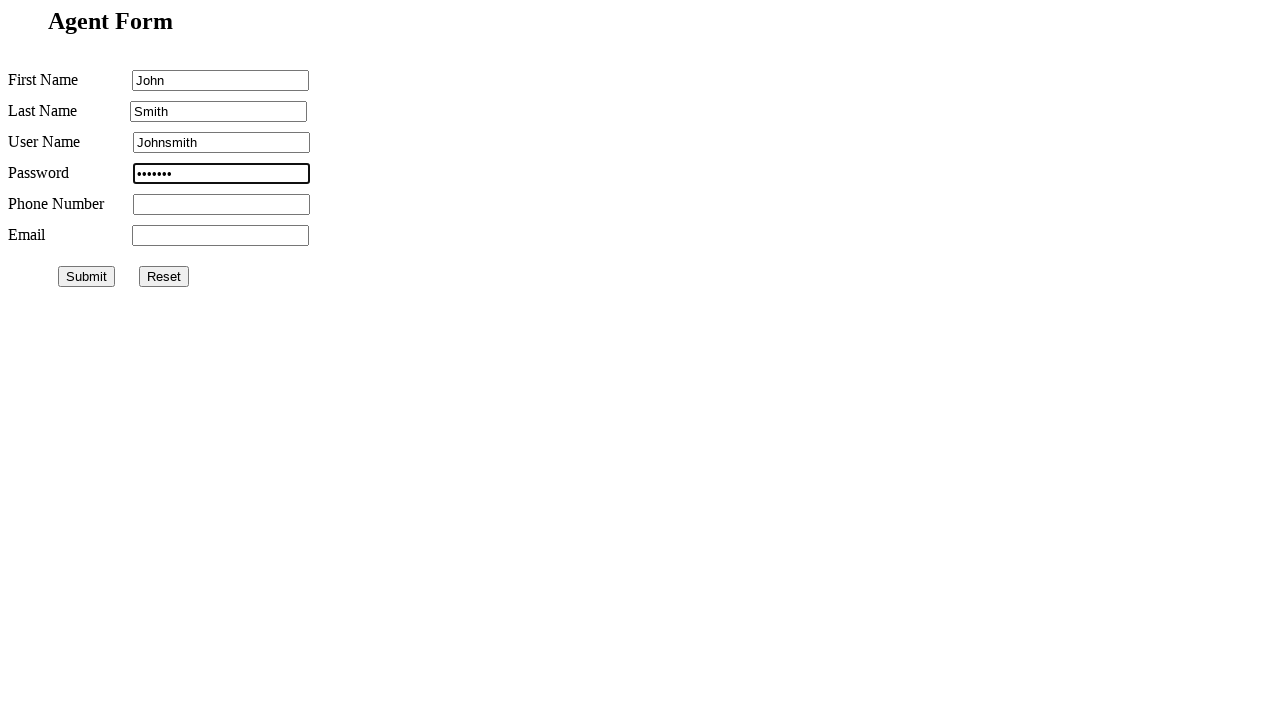

Filled phone number field with '9876543210' on input[name='phonenumber']
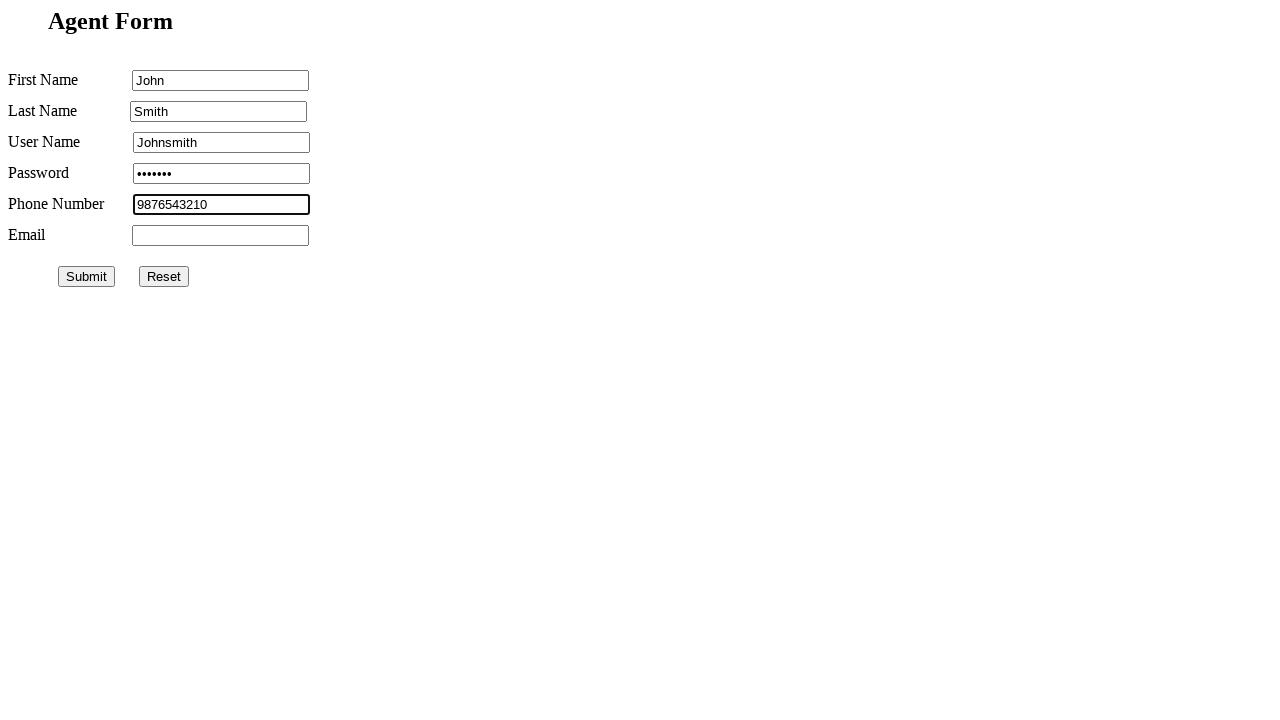

Filled email field with invalid email 'smith123' on input[name='email']
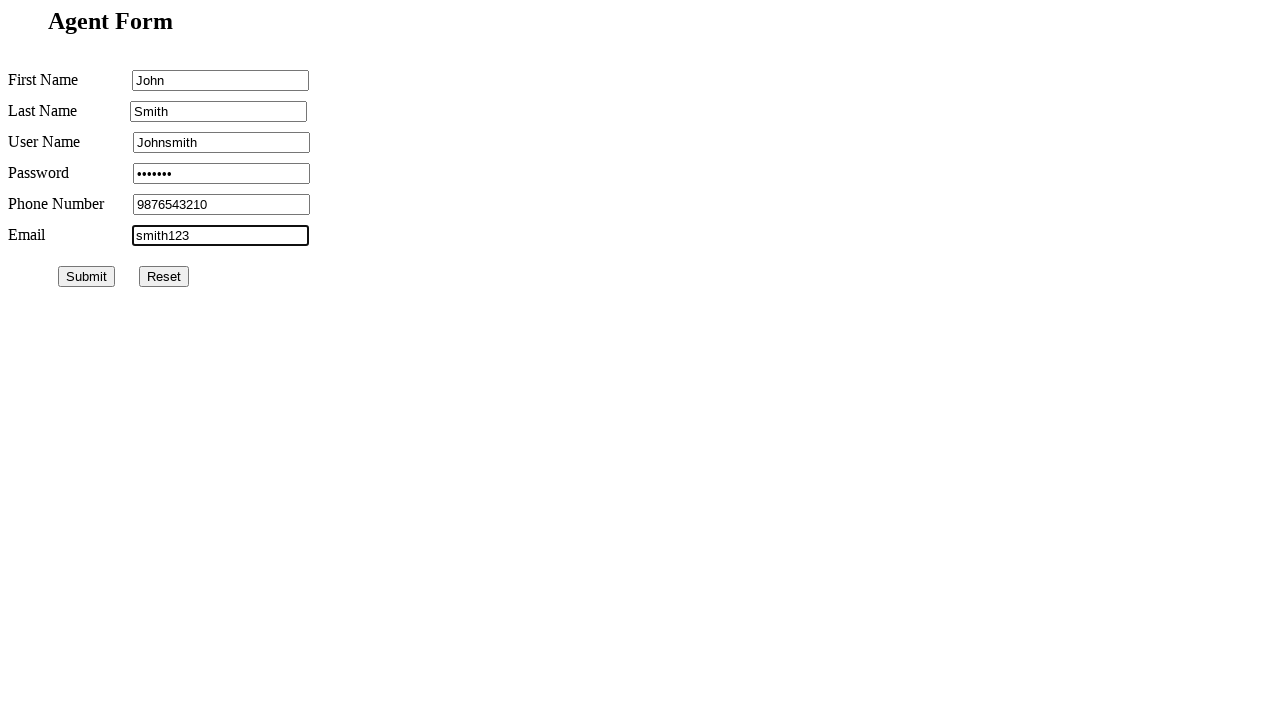

Clicked submit button to submit registration form at (86, 276) on #submit
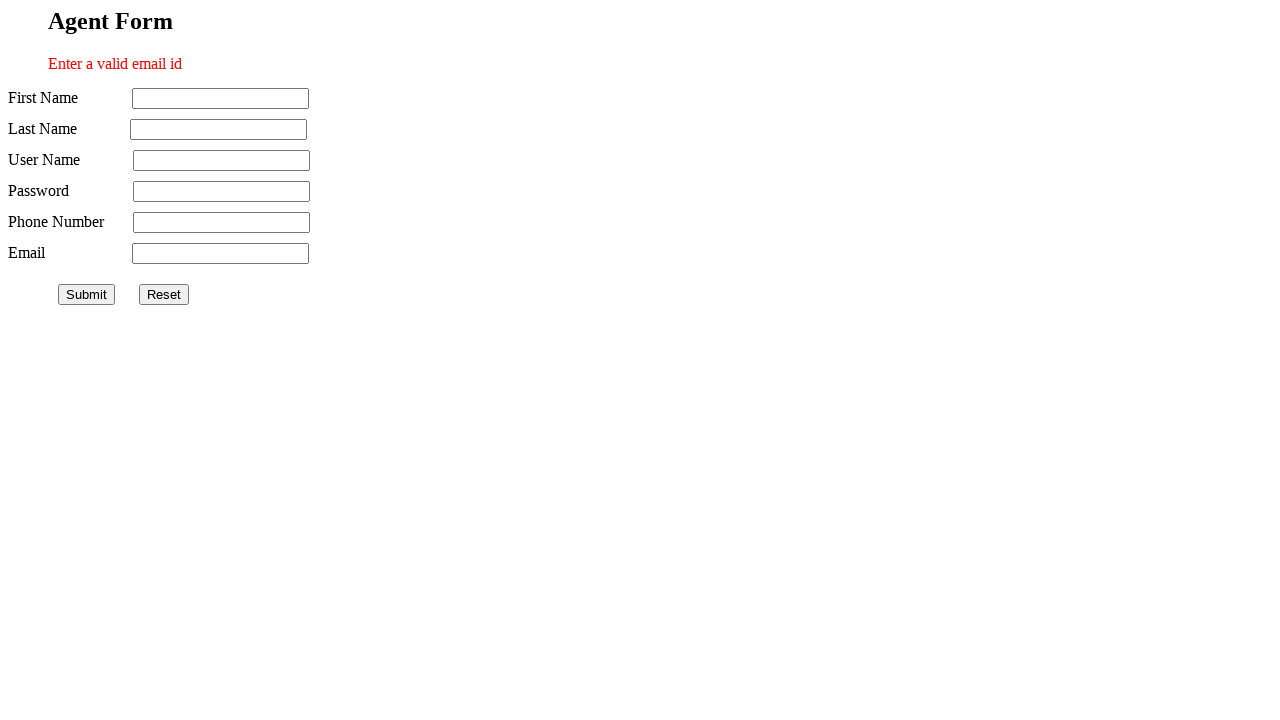

Error message element appeared on page
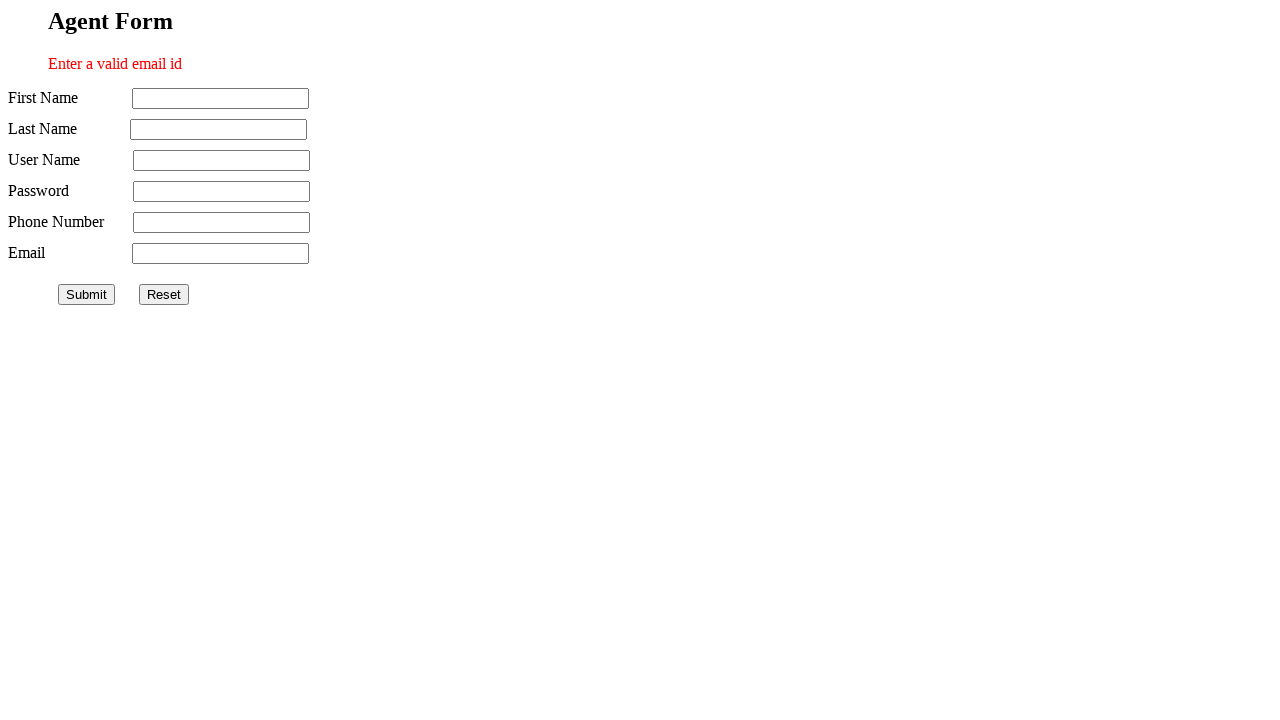

Retrieved error message text: 'Enter a valid email id  '
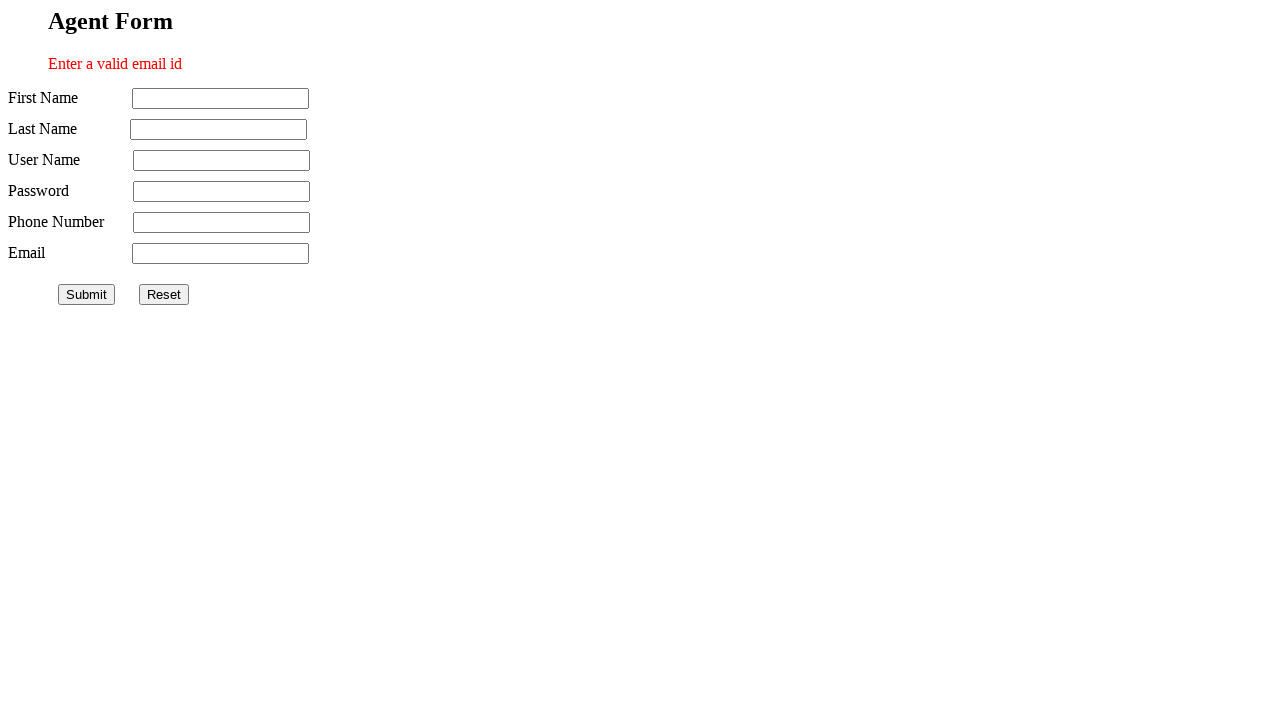

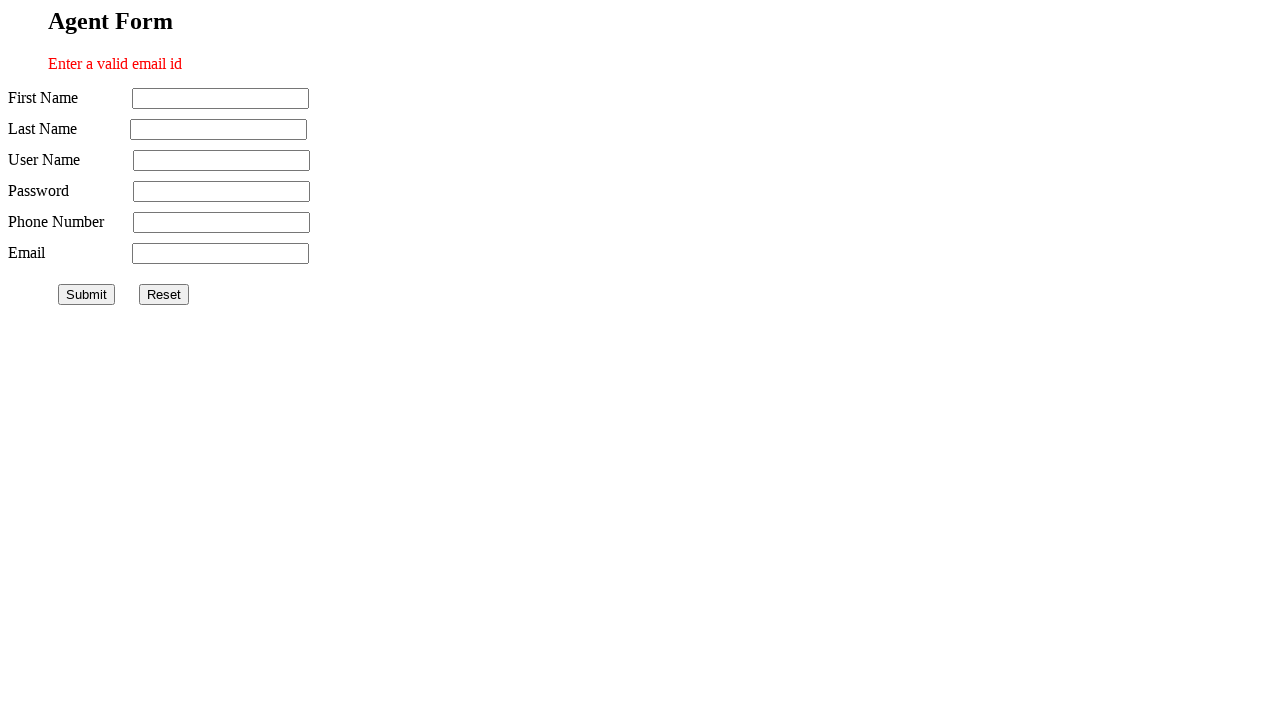